Navigates to the Rahul Shetty Academy Selenium Practice e-commerce page to verify the page loads successfully.

Starting URL: https://rahulshettyacademy.com/seleniumPractise/#/

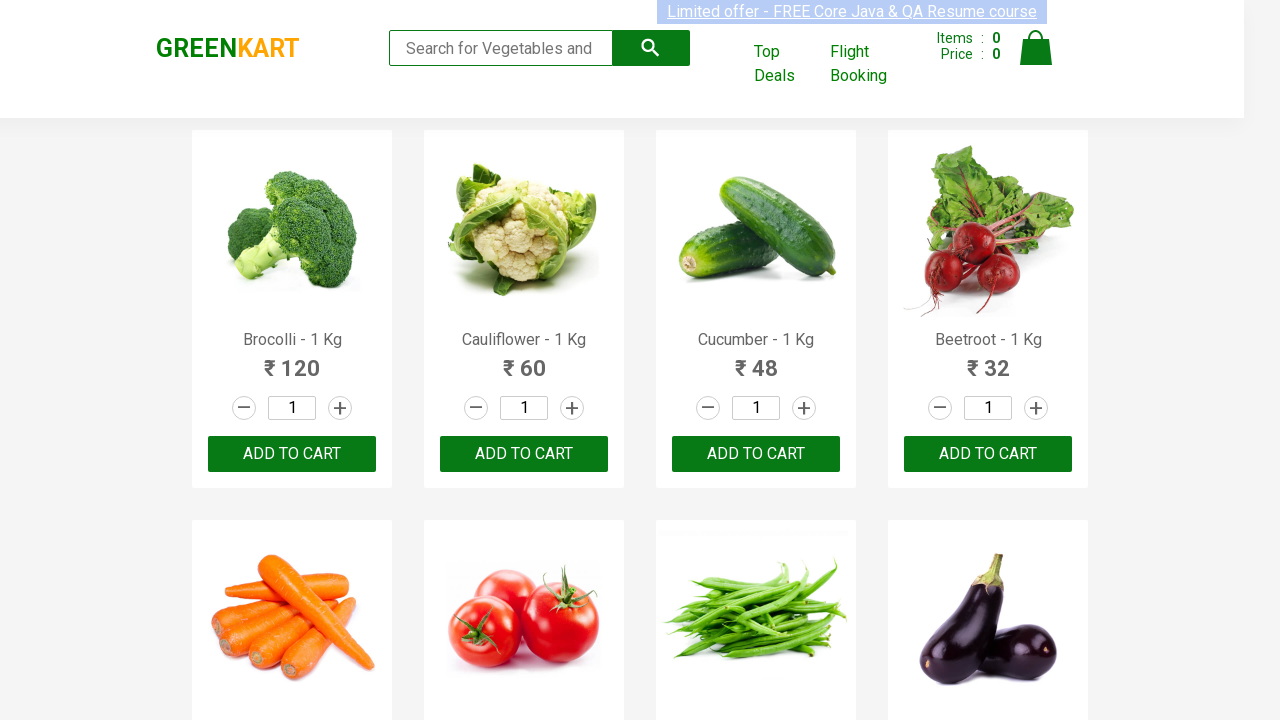

Page DOM content loaded successfully
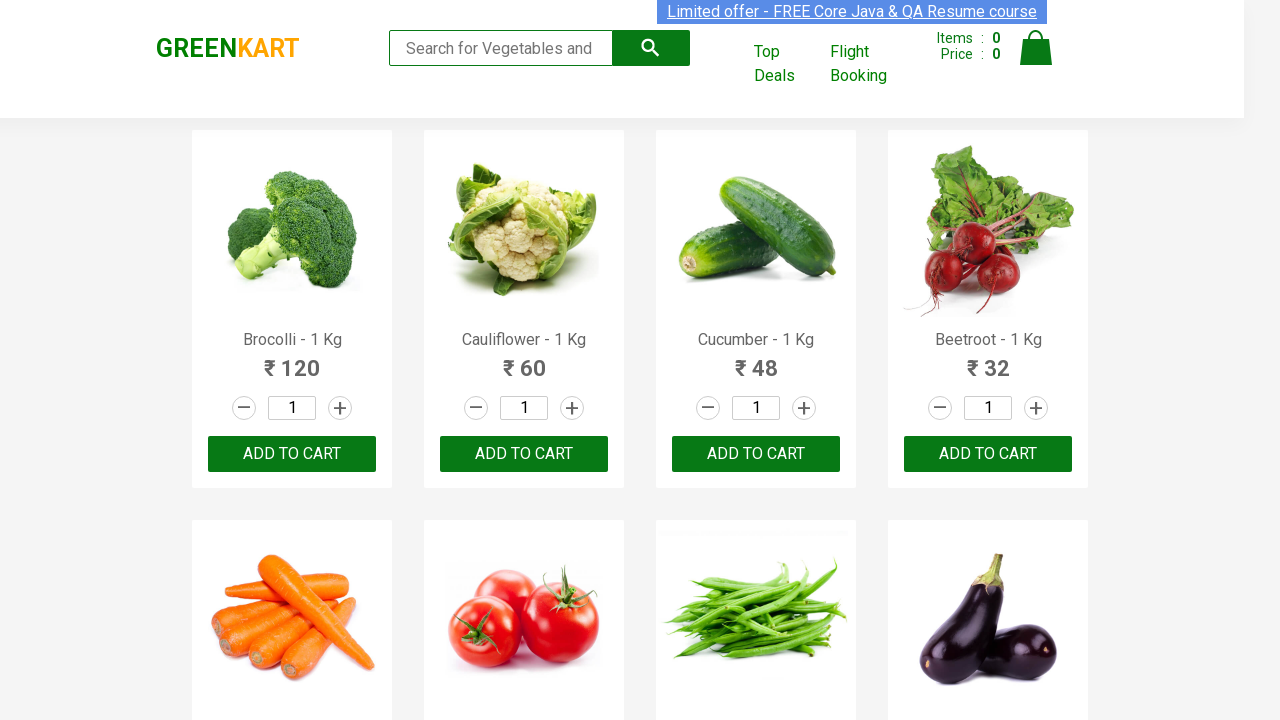

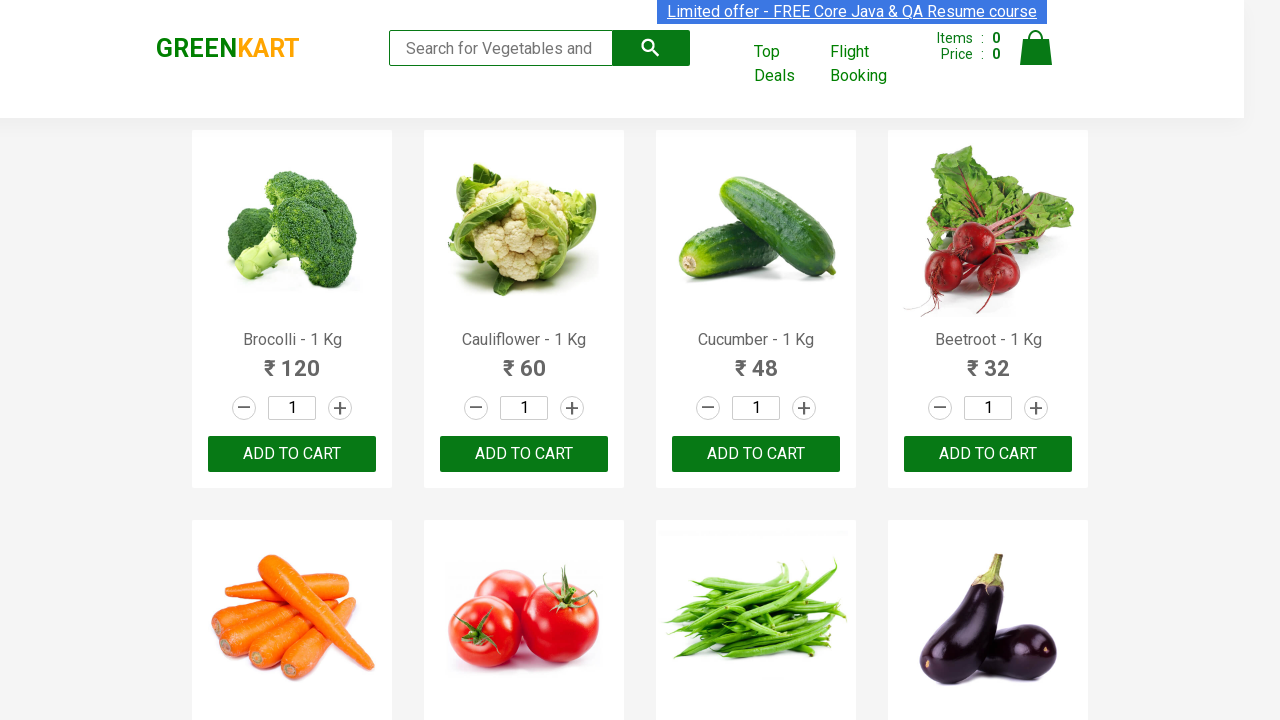